Tests the forgot password functionality by clicking on the forgot password link on the login page

Starting URL: https://opensource-demo.orangehrmlive.com/web/index.php/auth/login

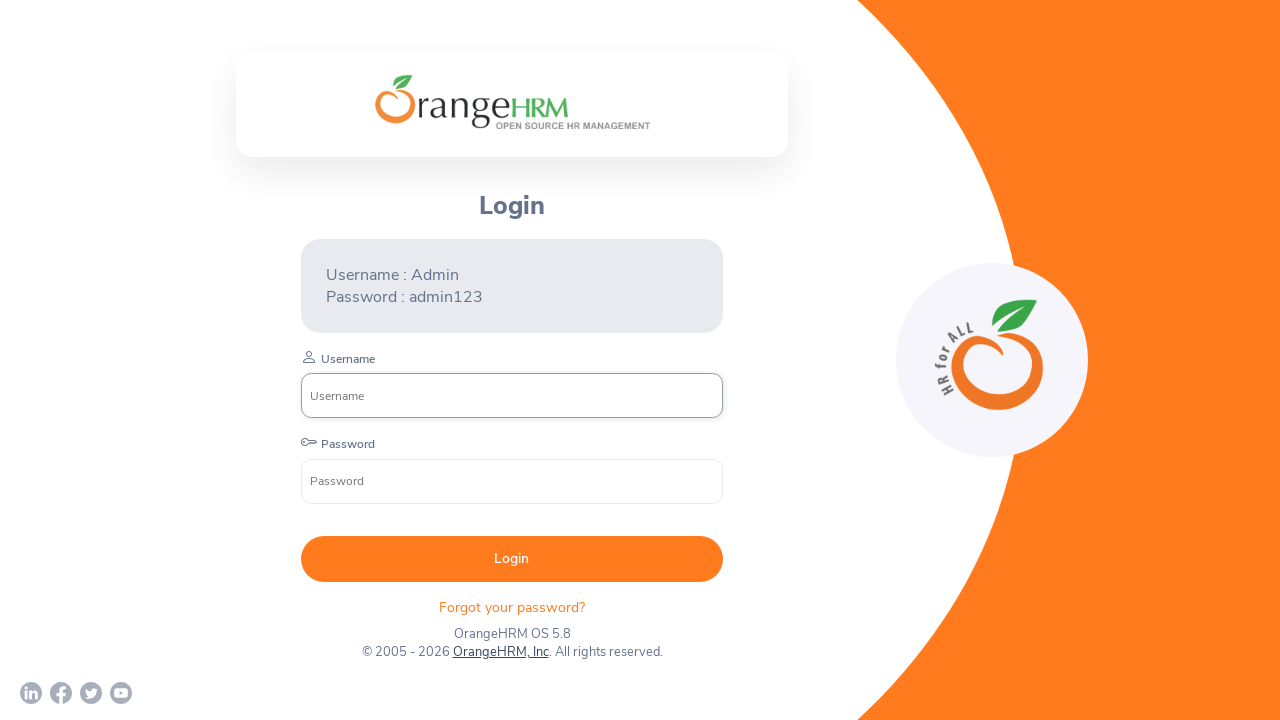

Clicked on the forgot password link on the login page at (512, 607) on p.orangehrm-login-forgot-header
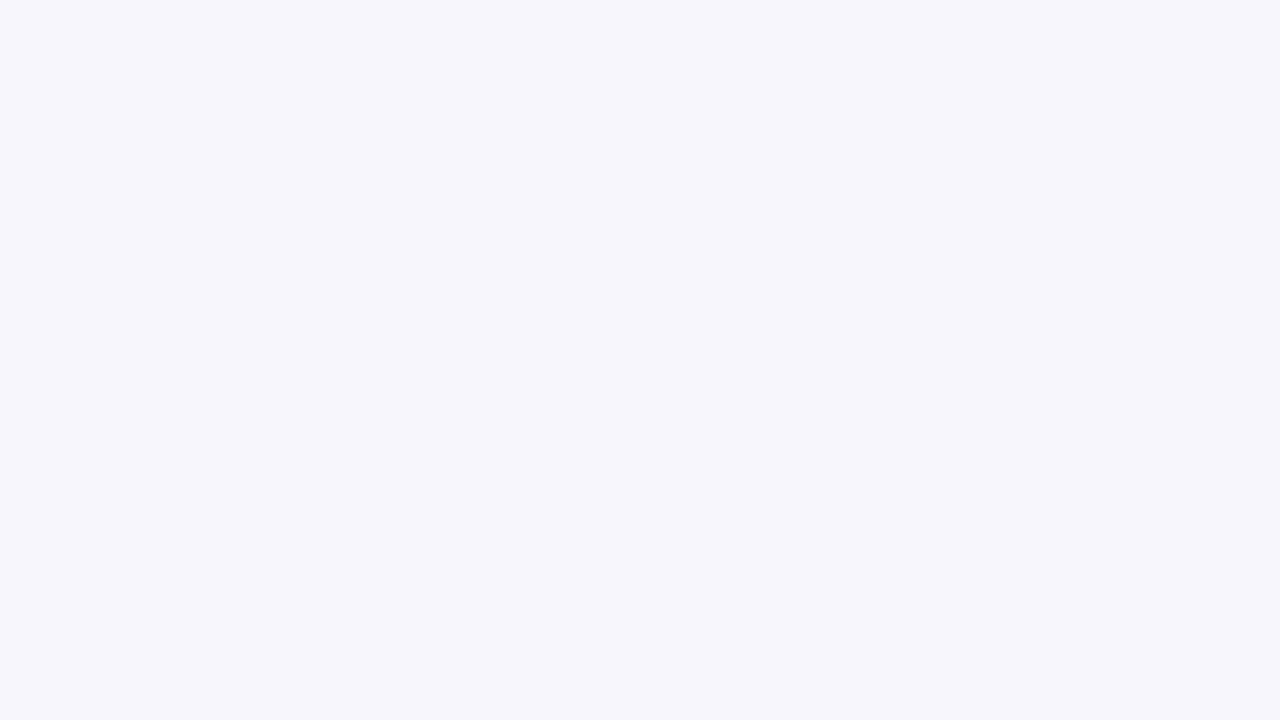

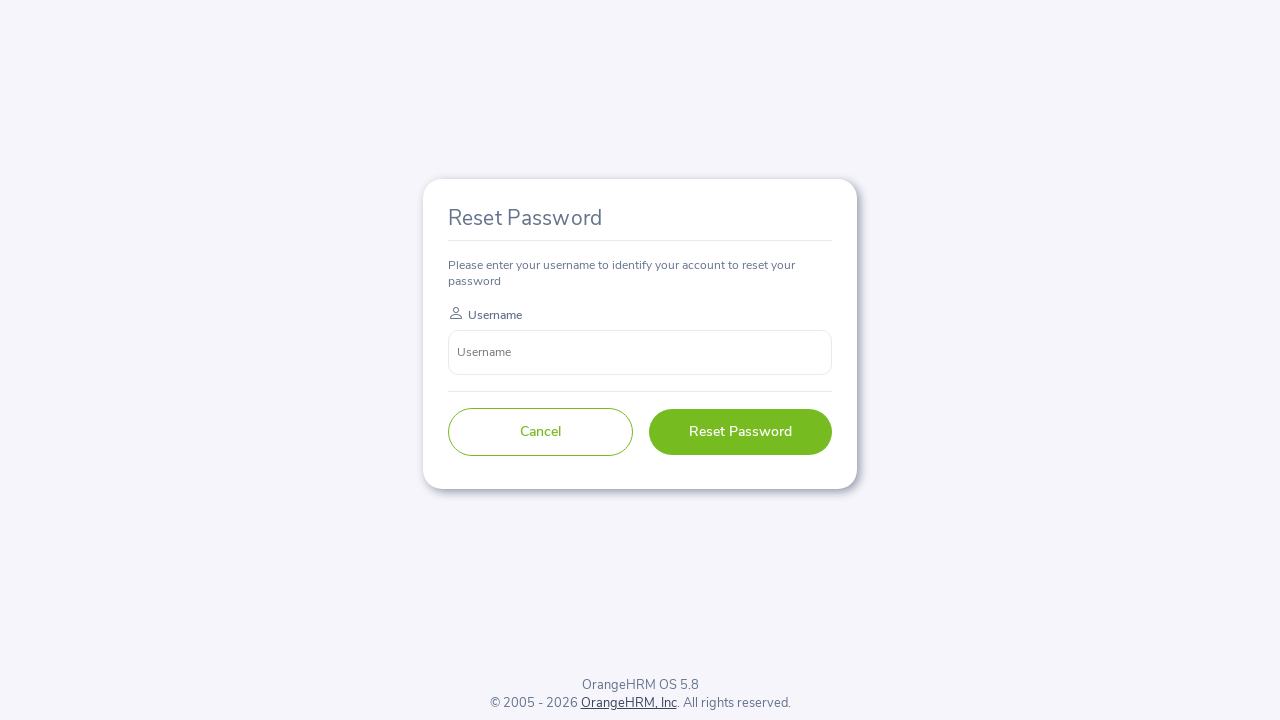